Tests that whitespace is trimmed from entered text when editing a todo

Starting URL: https://demo.playwright.dev/todomvc

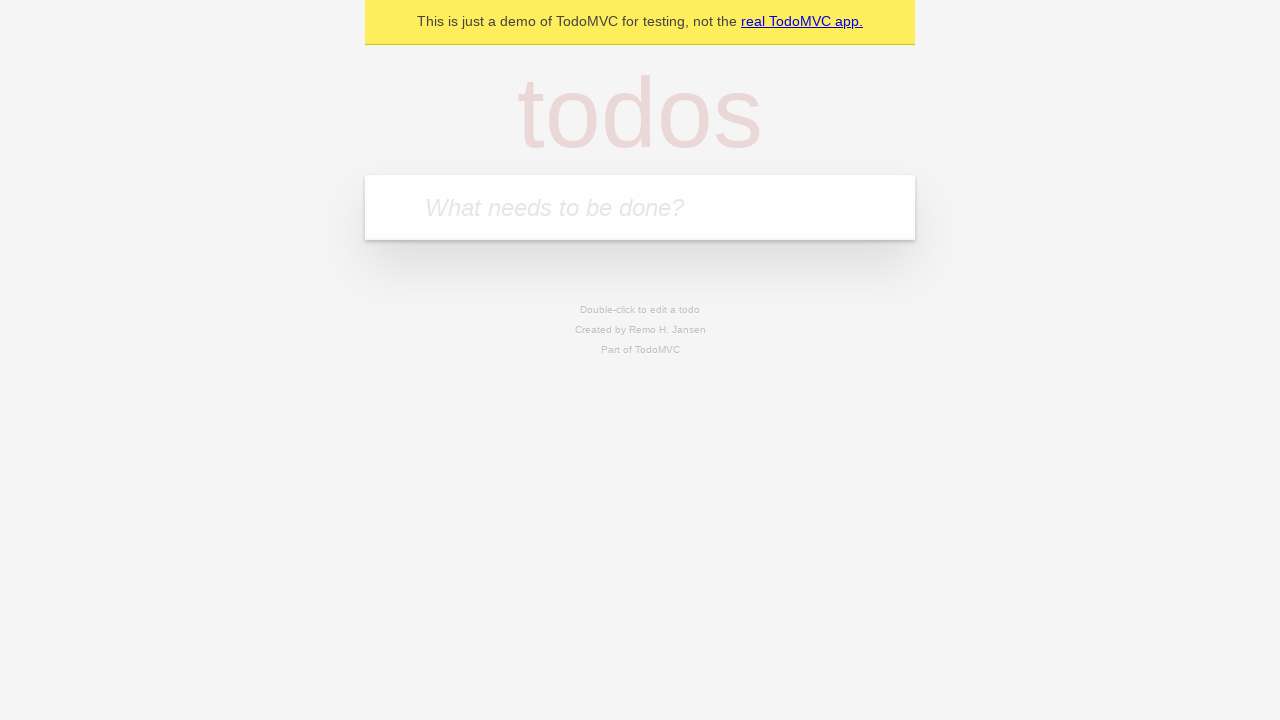

Filled new todo input with 'buy some cheese' on .new-todo
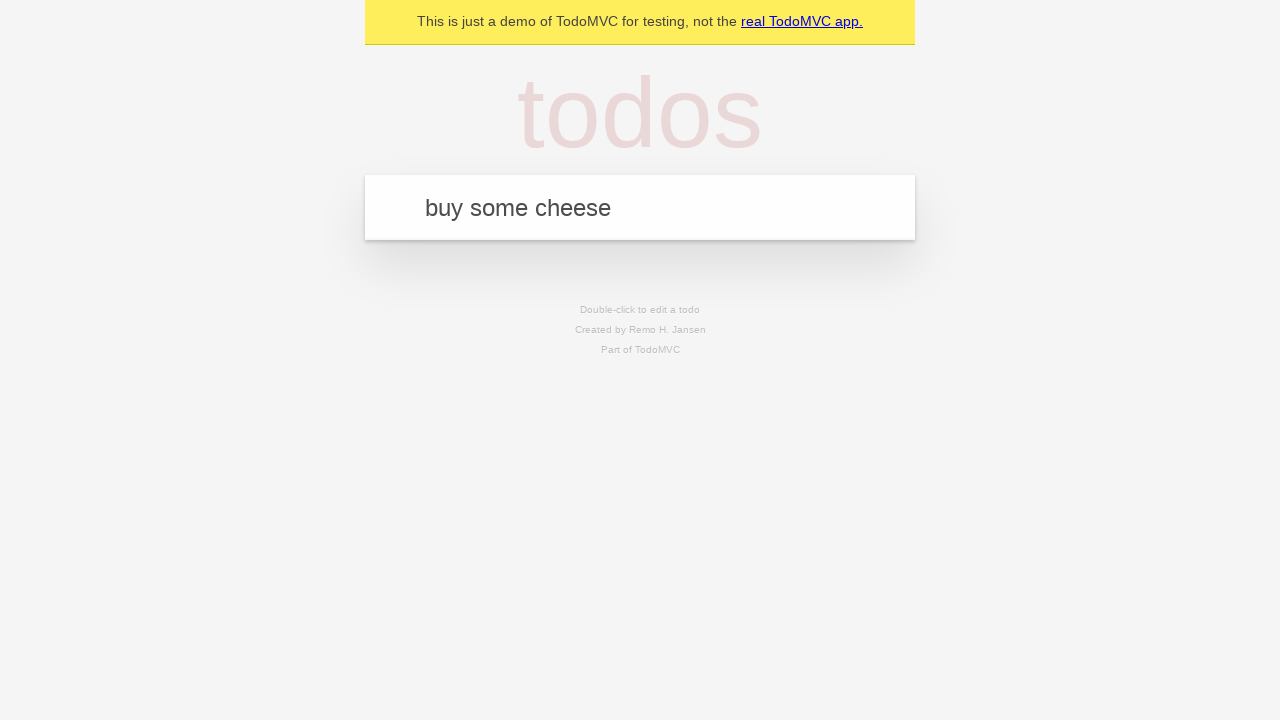

Pressed Enter to create first todo on .new-todo
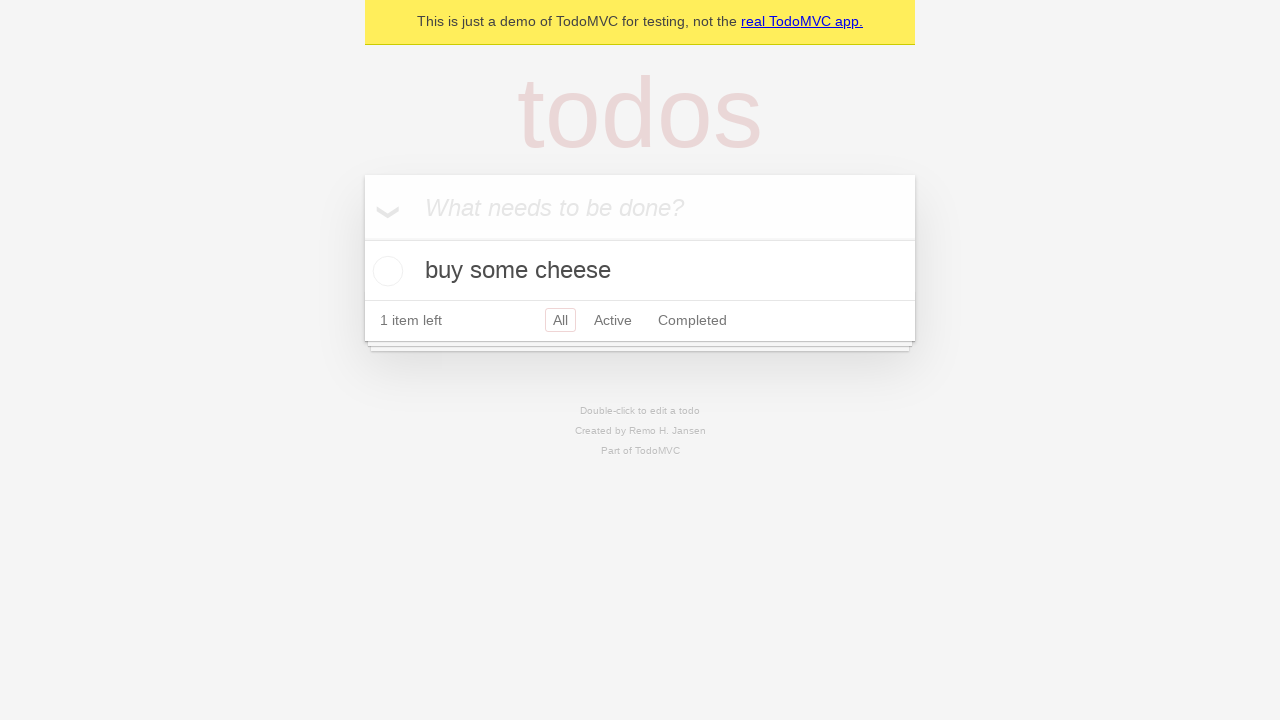

Filled new todo input with 'feed the cat' on .new-todo
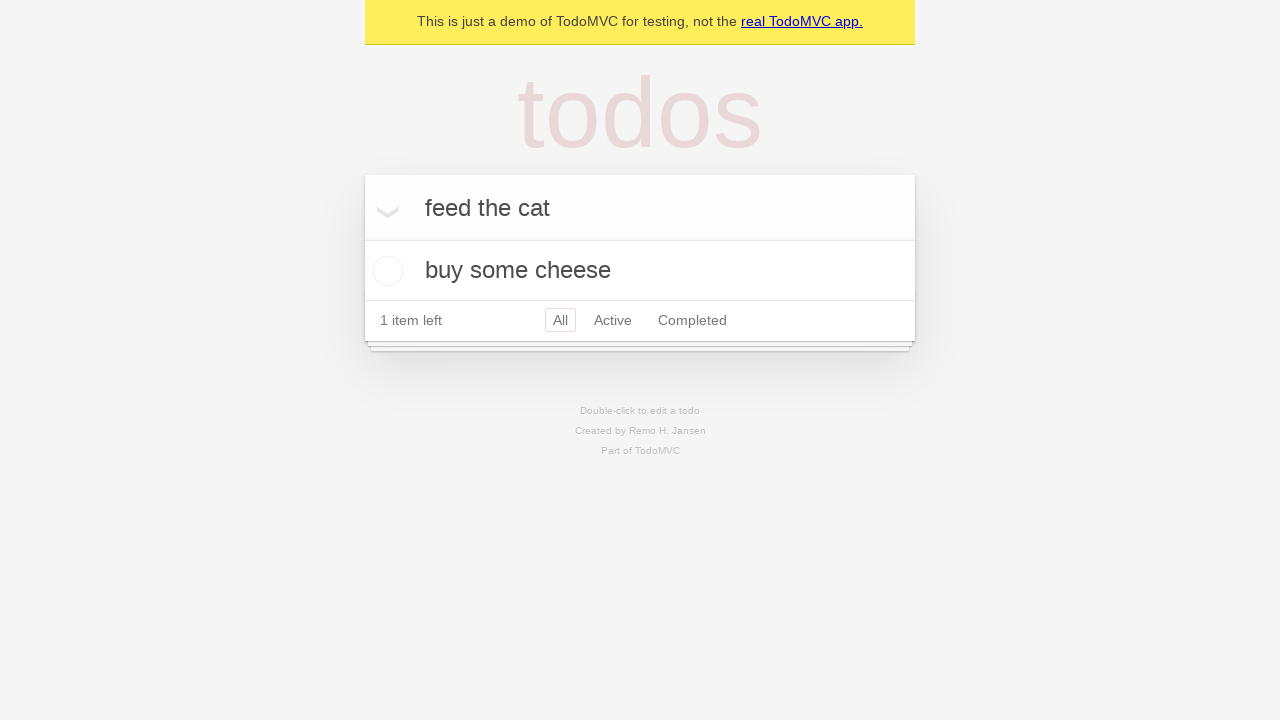

Pressed Enter to create second todo on .new-todo
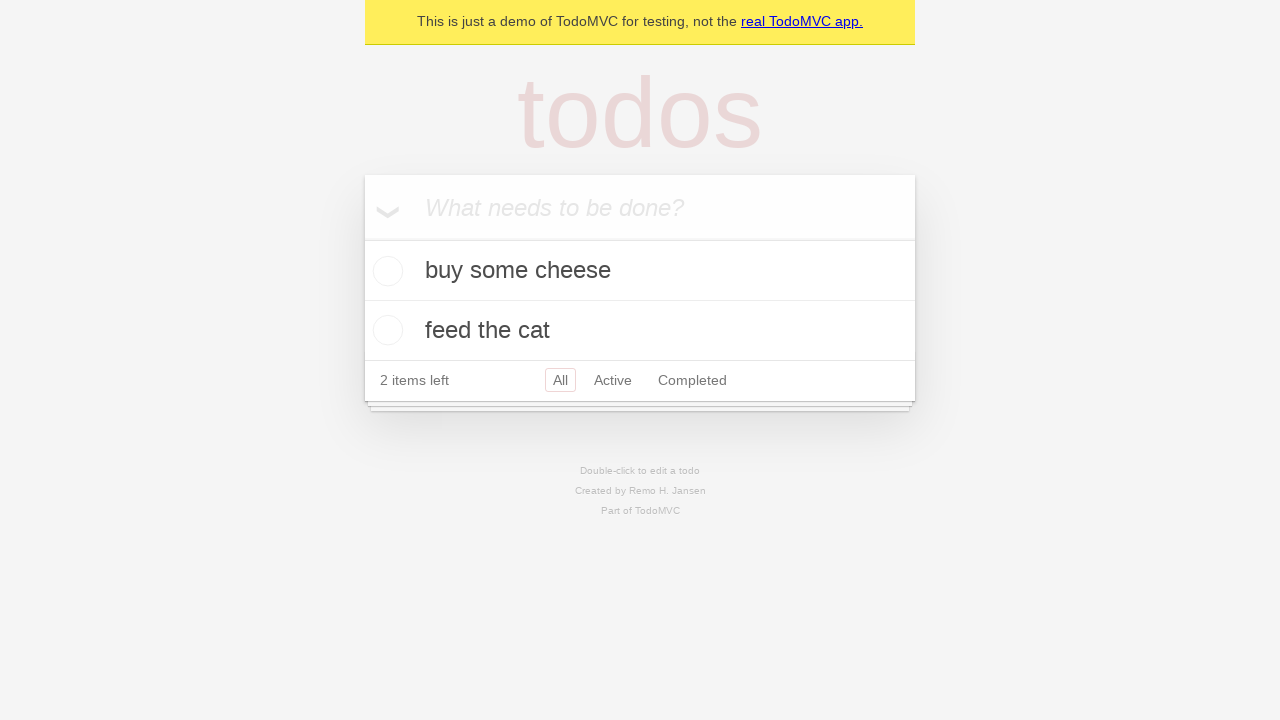

Filled new todo input with 'book a doctors appointment' on .new-todo
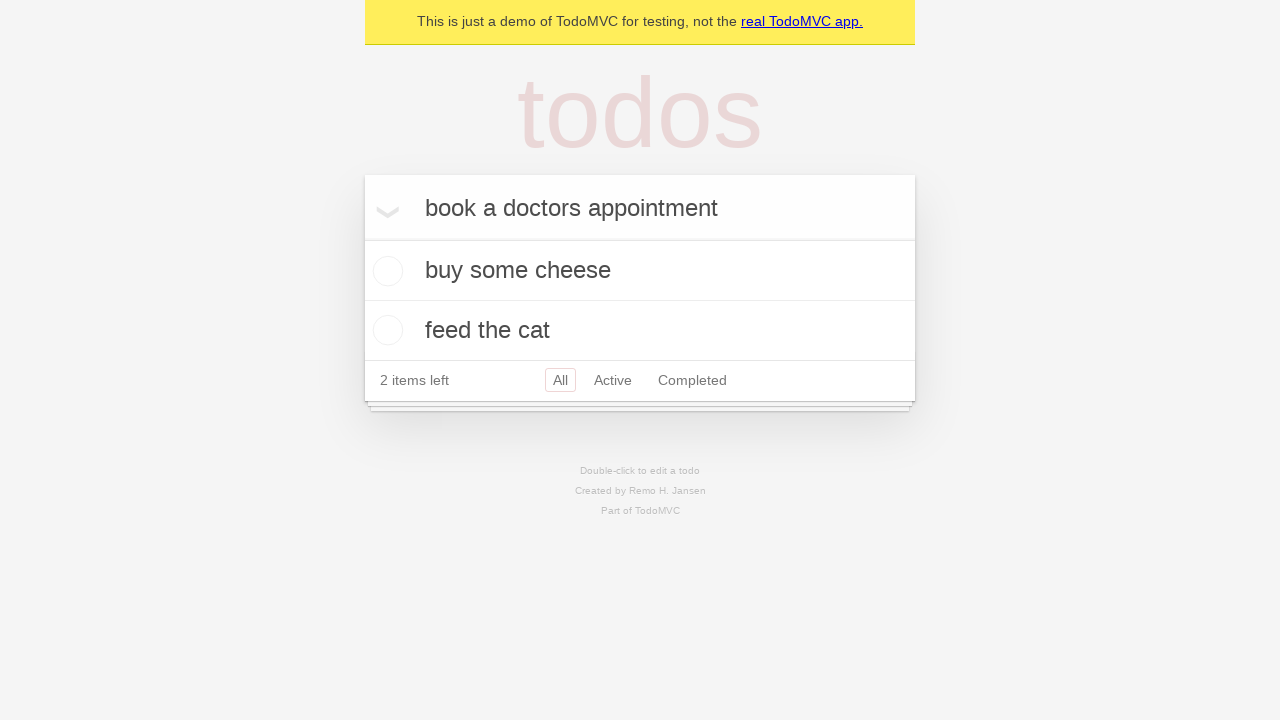

Pressed Enter to create third todo on .new-todo
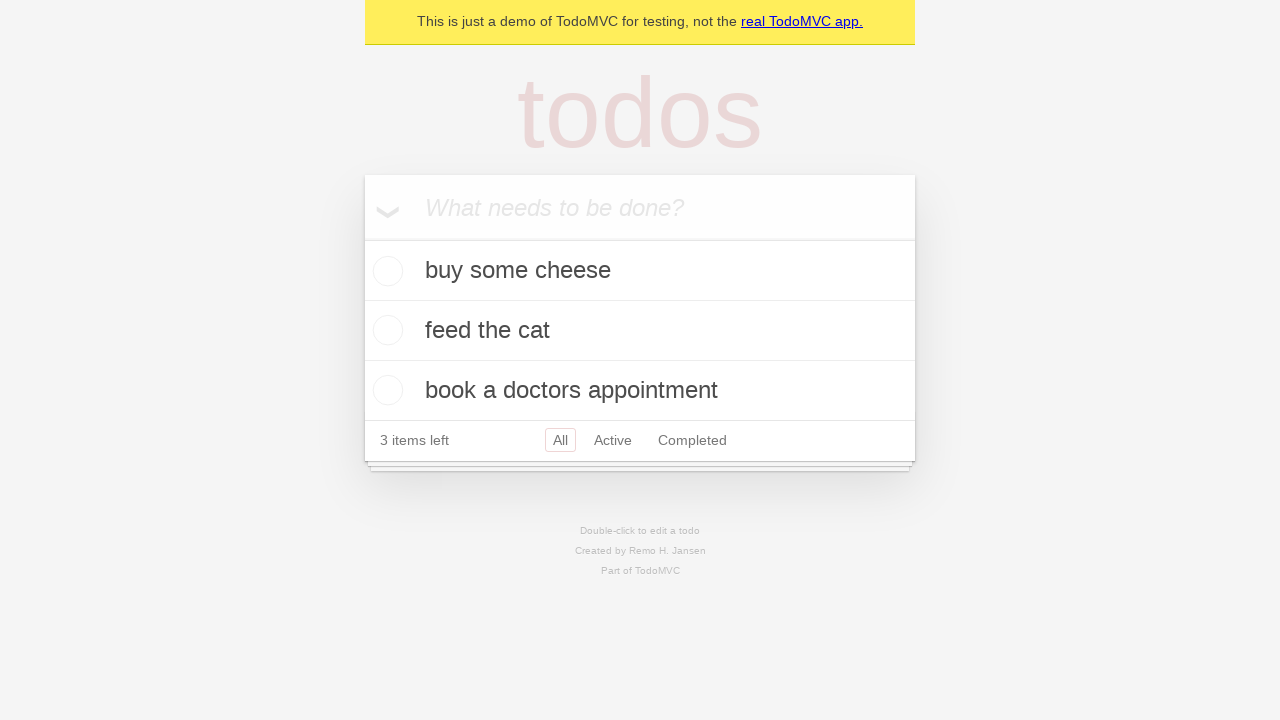

Double-clicked second todo to enter edit mode at (640, 331) on .todo-list li >> nth=1
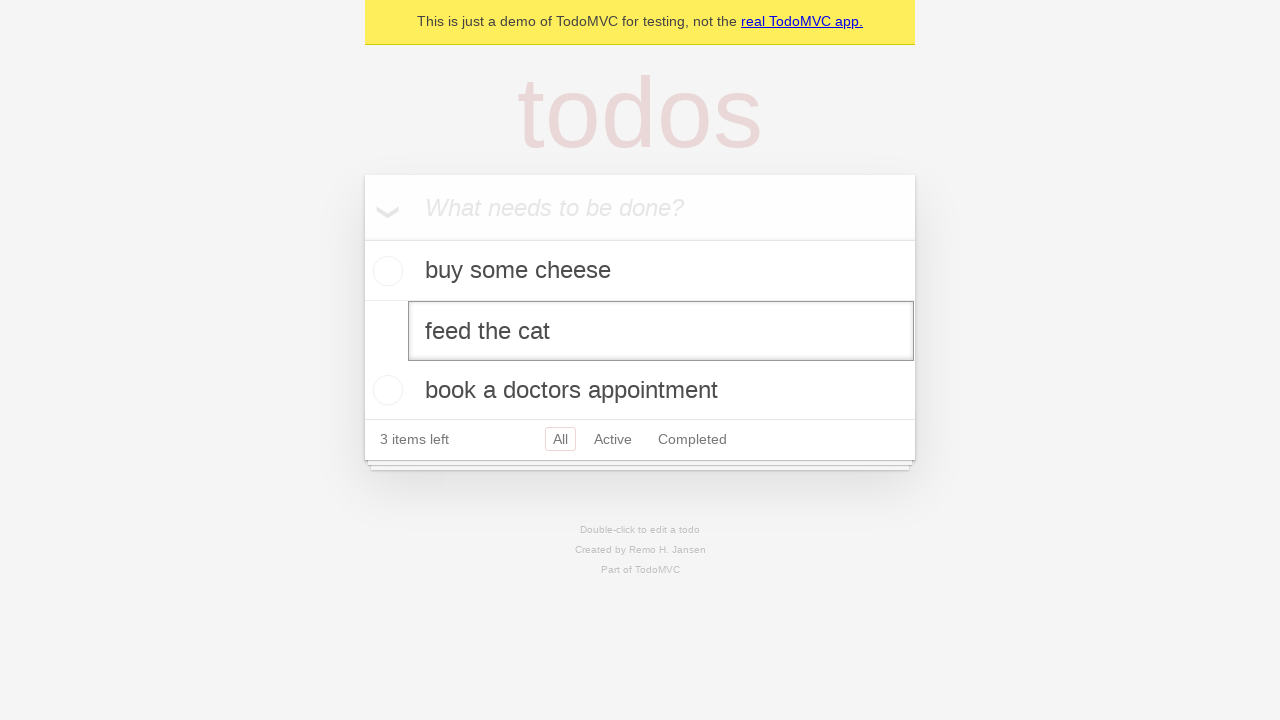

Filled edit field with text containing leading and trailing whitespace on .todo-list li >> nth=1 >> .edit
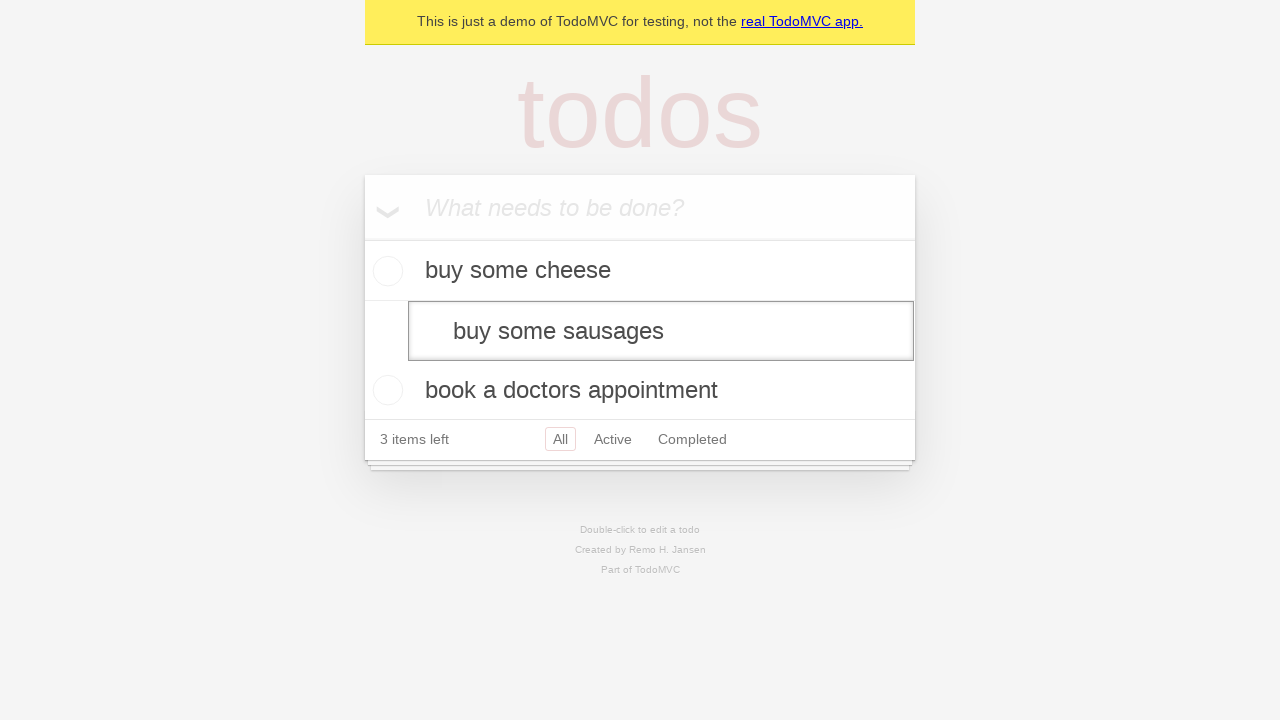

Pressed Enter to confirm edit and verify whitespace is trimmed on .todo-list li >> nth=1 >> .edit
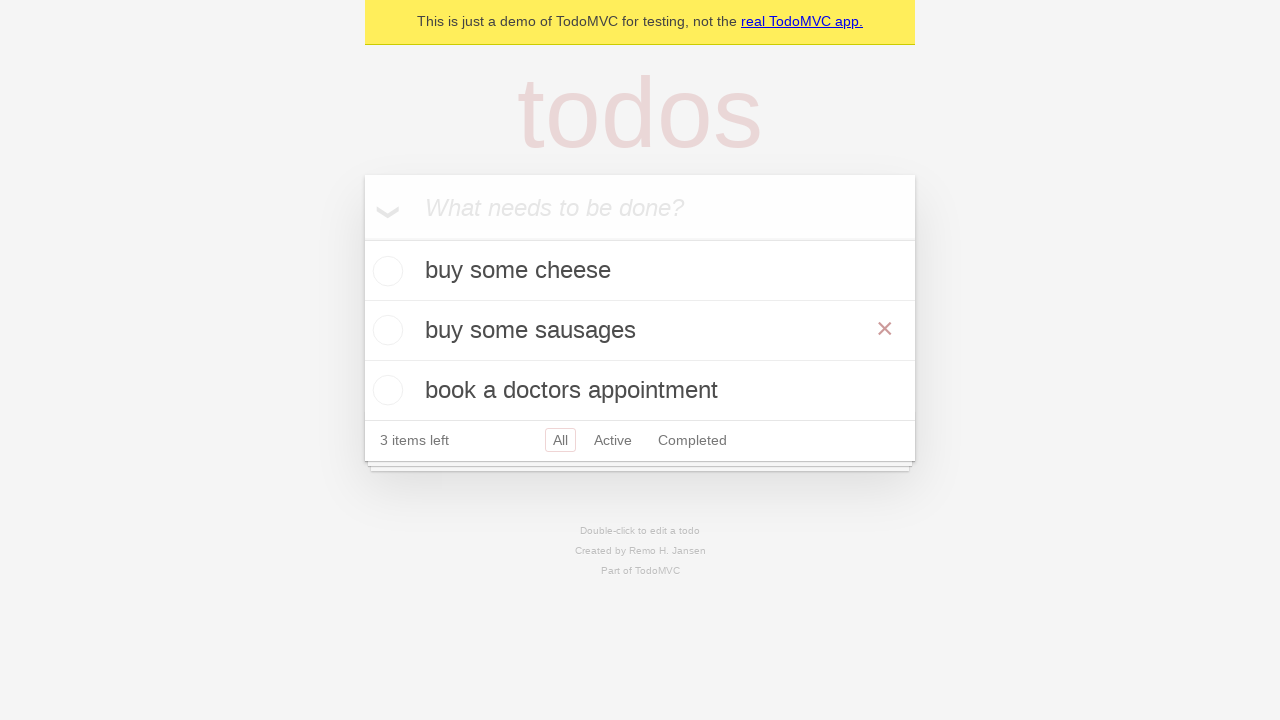

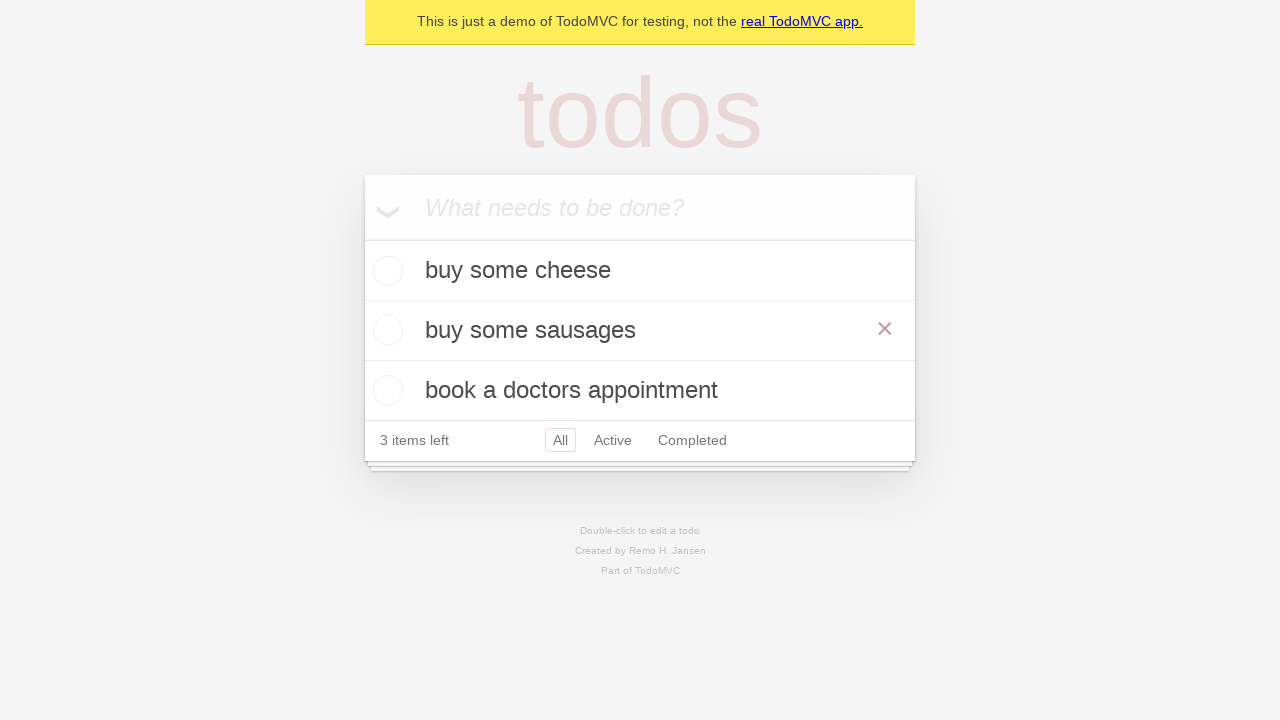